Tests if the company logo/branding image is displayed on the page

Starting URL: https://opensource-demo.orangehrmlive.com/

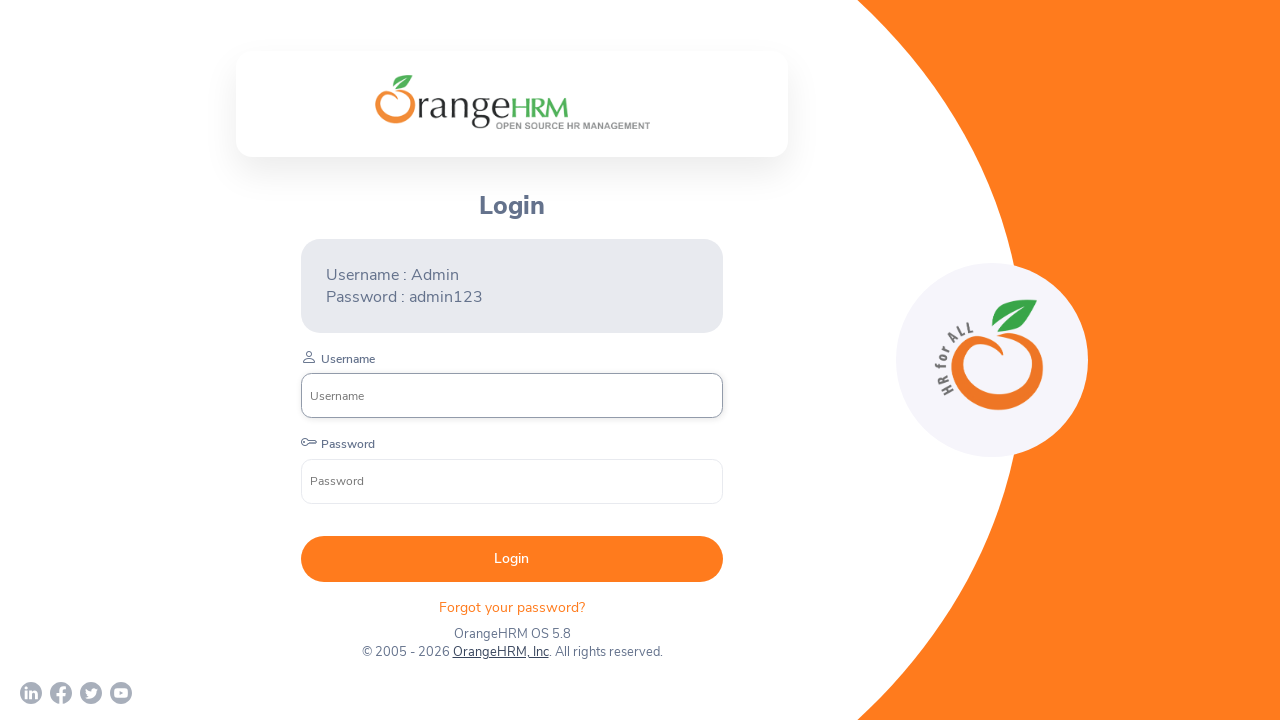

Located company branding logo element
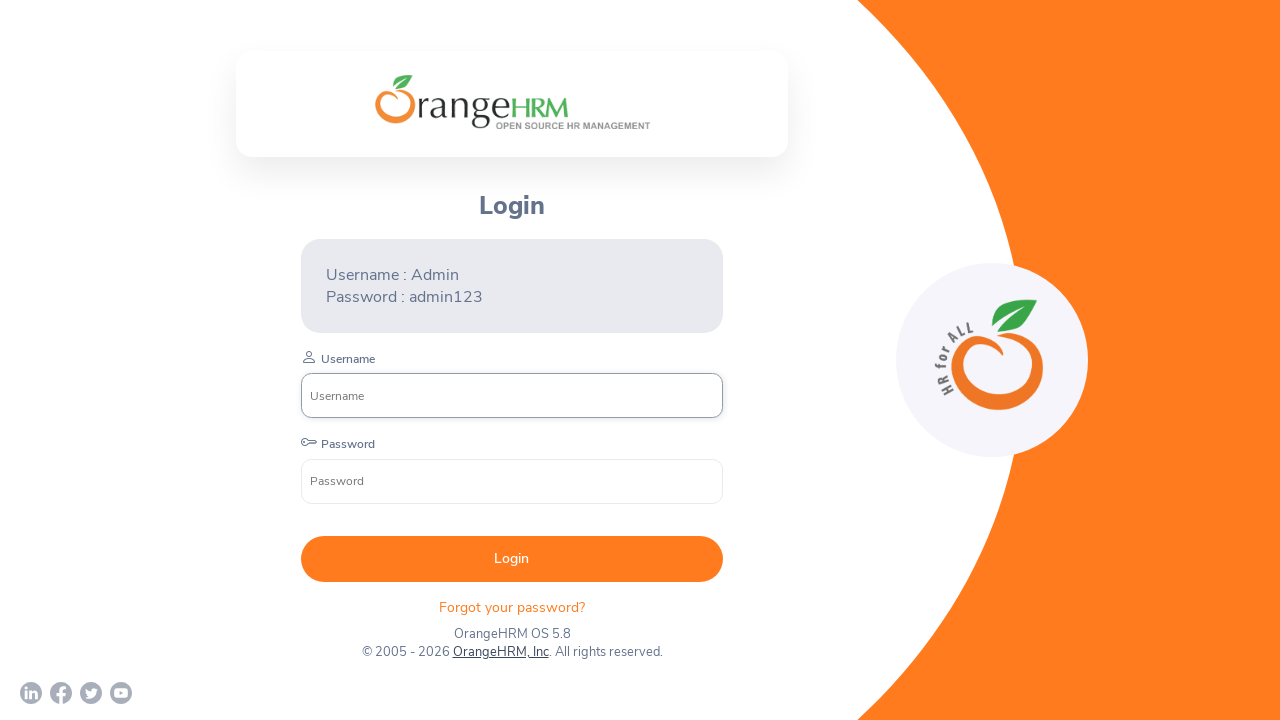

Waited for company branding logo to be visible
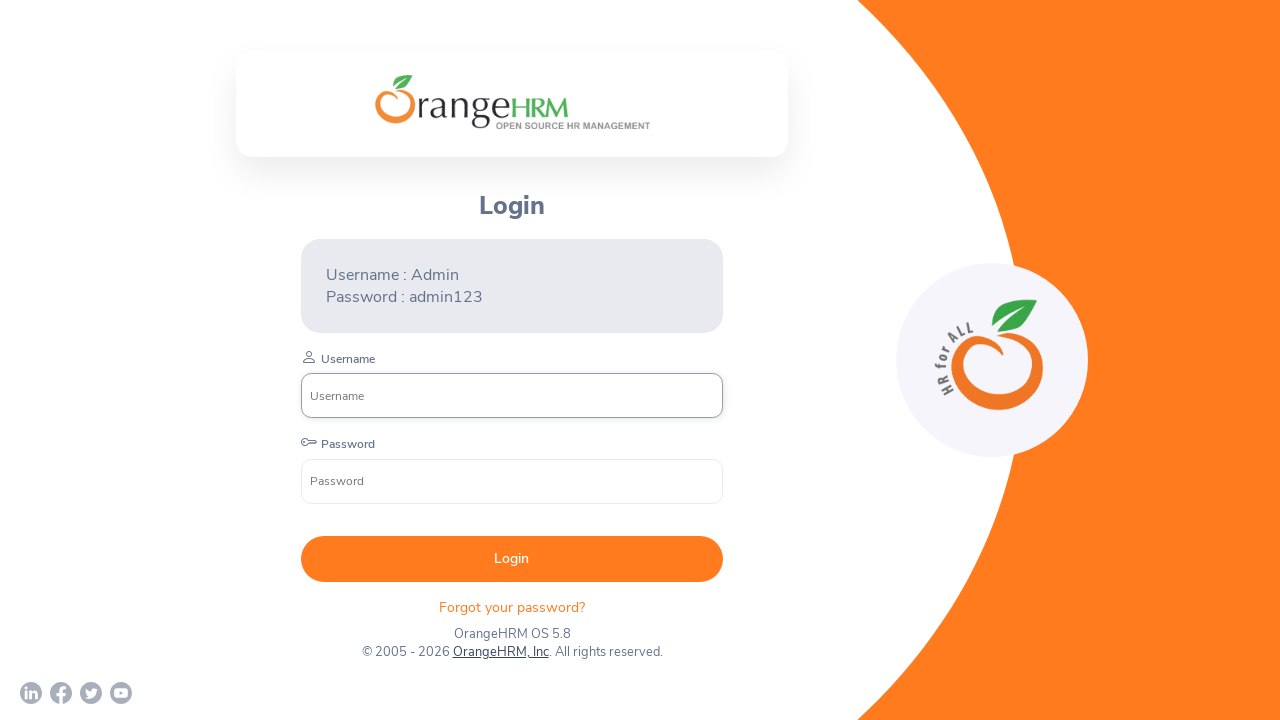

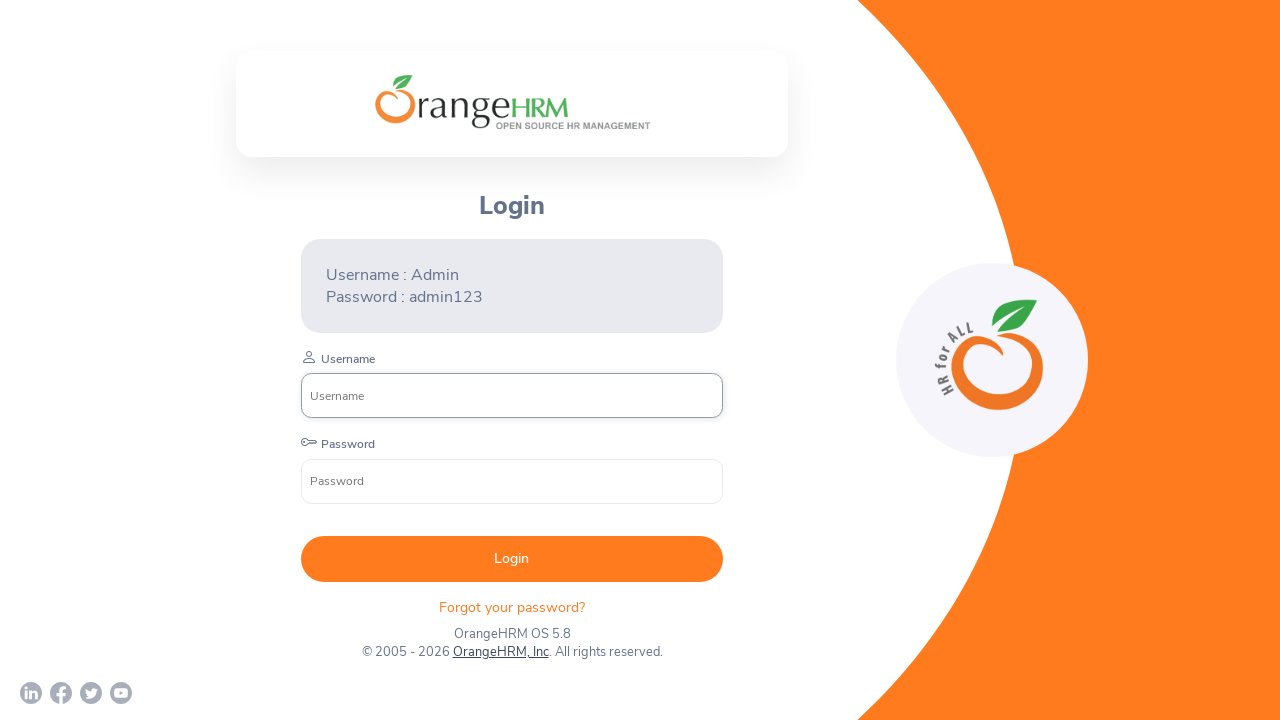